Navigates to W3Schools HTML tables page, scrolls down to the example table, and iterates through all rows and columns to verify the table data is accessible

Starting URL: https://www.w3schools.com/html/html_tables.asp

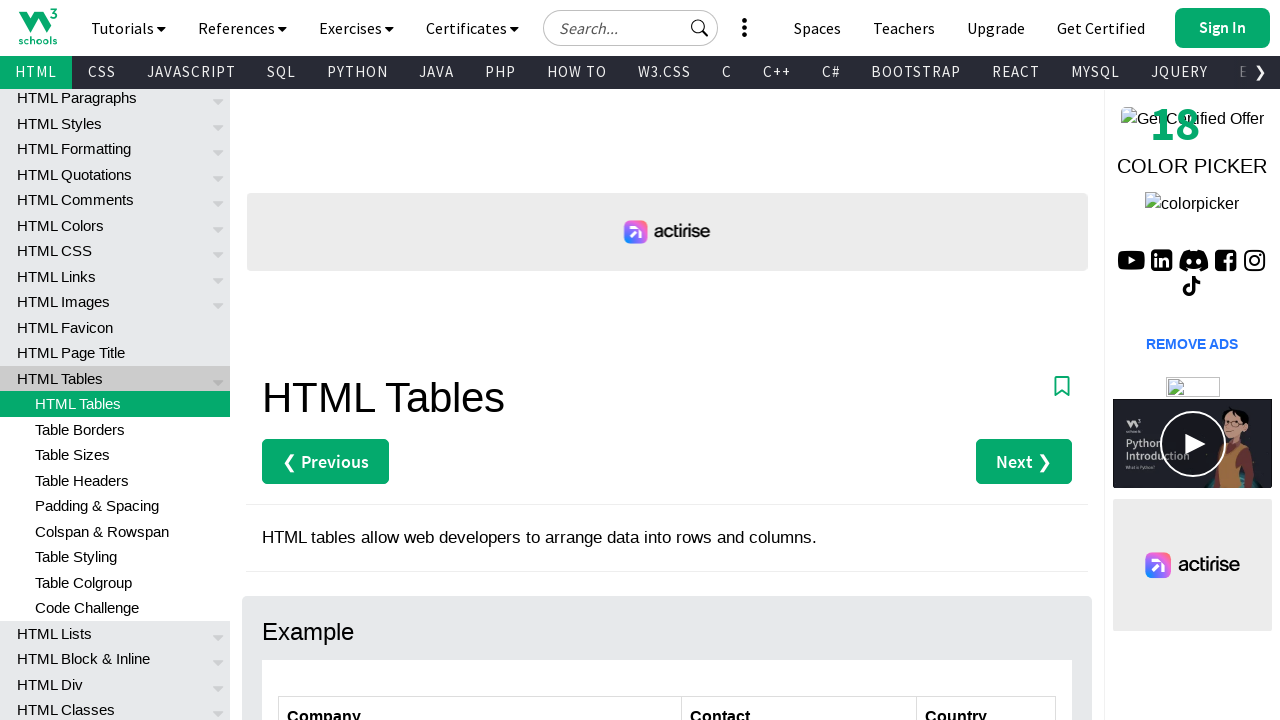

Scrolled down to view the table
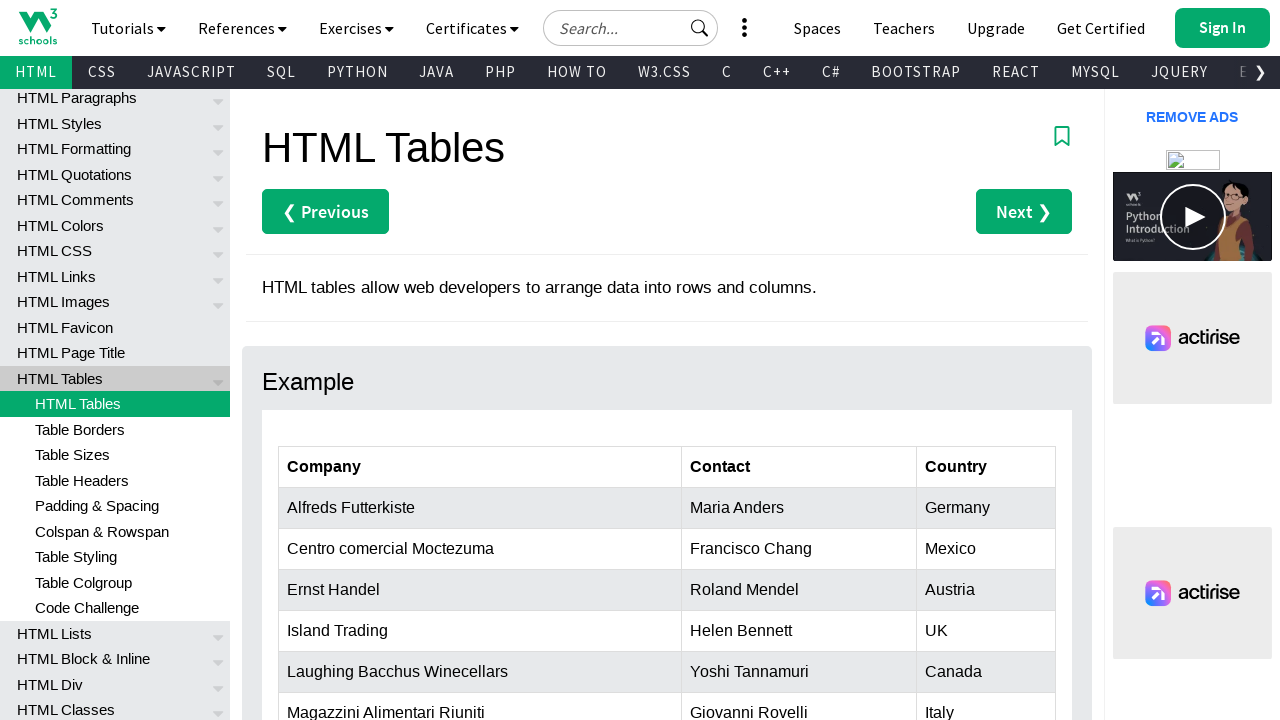

Table with id 'customers' is visible
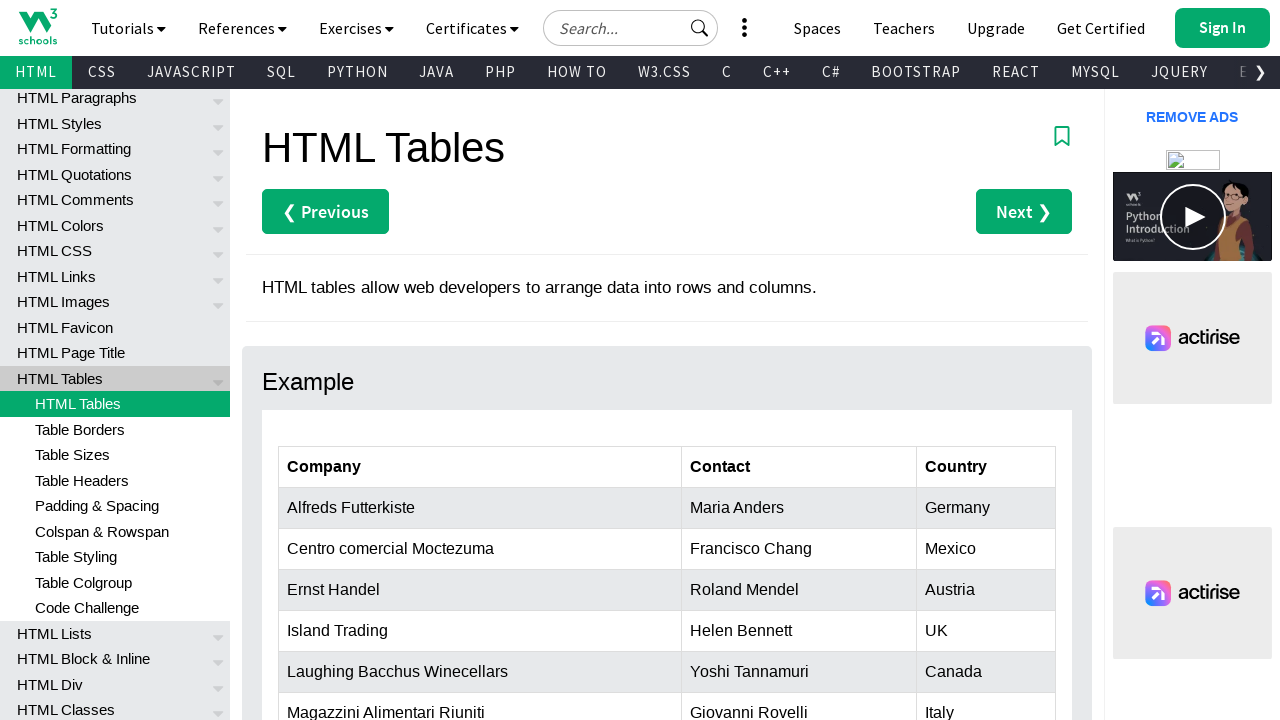

Counted 7 rows in the table
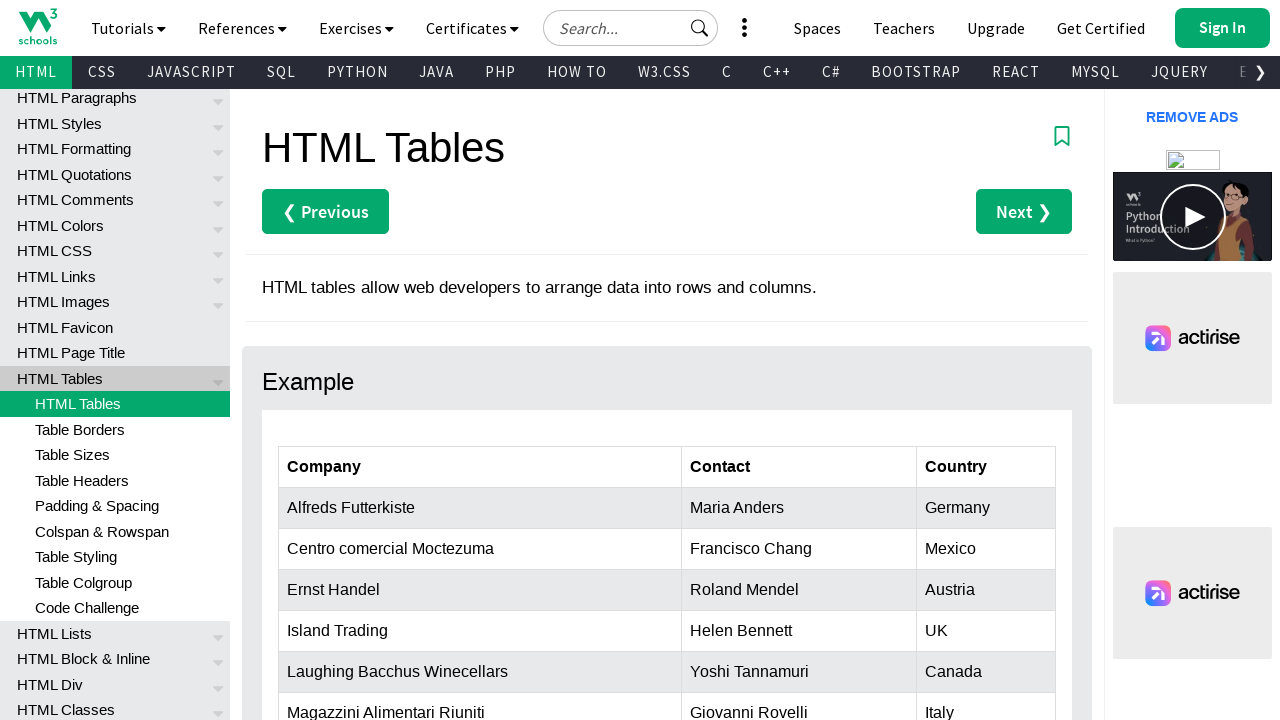

Counted 3 columns in the table header
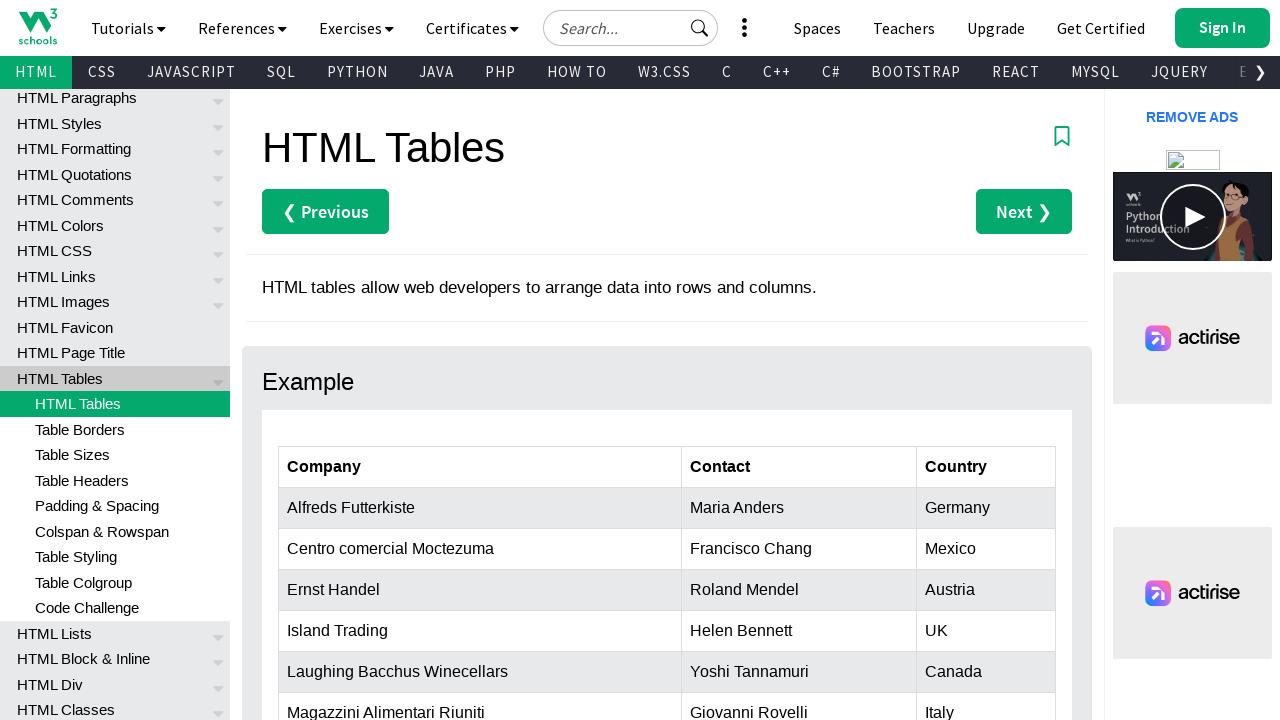

Retrieved data from row 2, column 1: 'Alfreds Futterkiste'
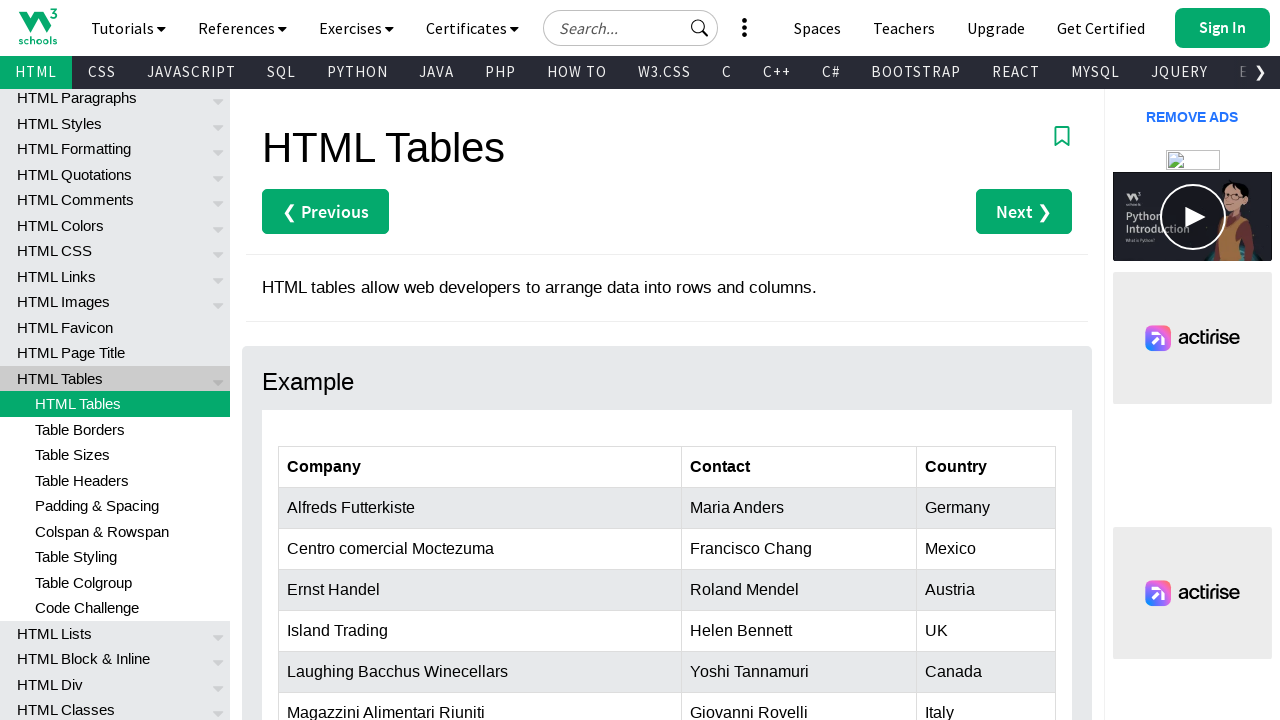

Retrieved data from row 2, column 2: 'Maria Anders'
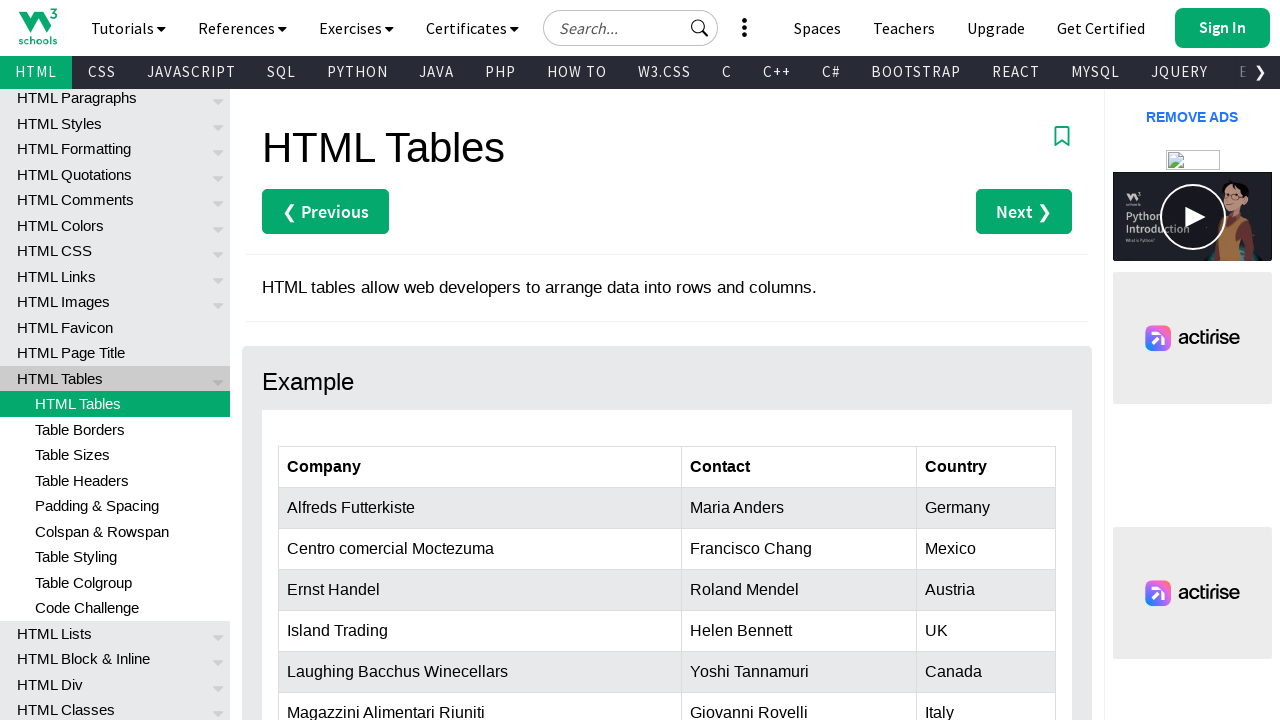

Retrieved data from row 2, column 3: 'Germany'
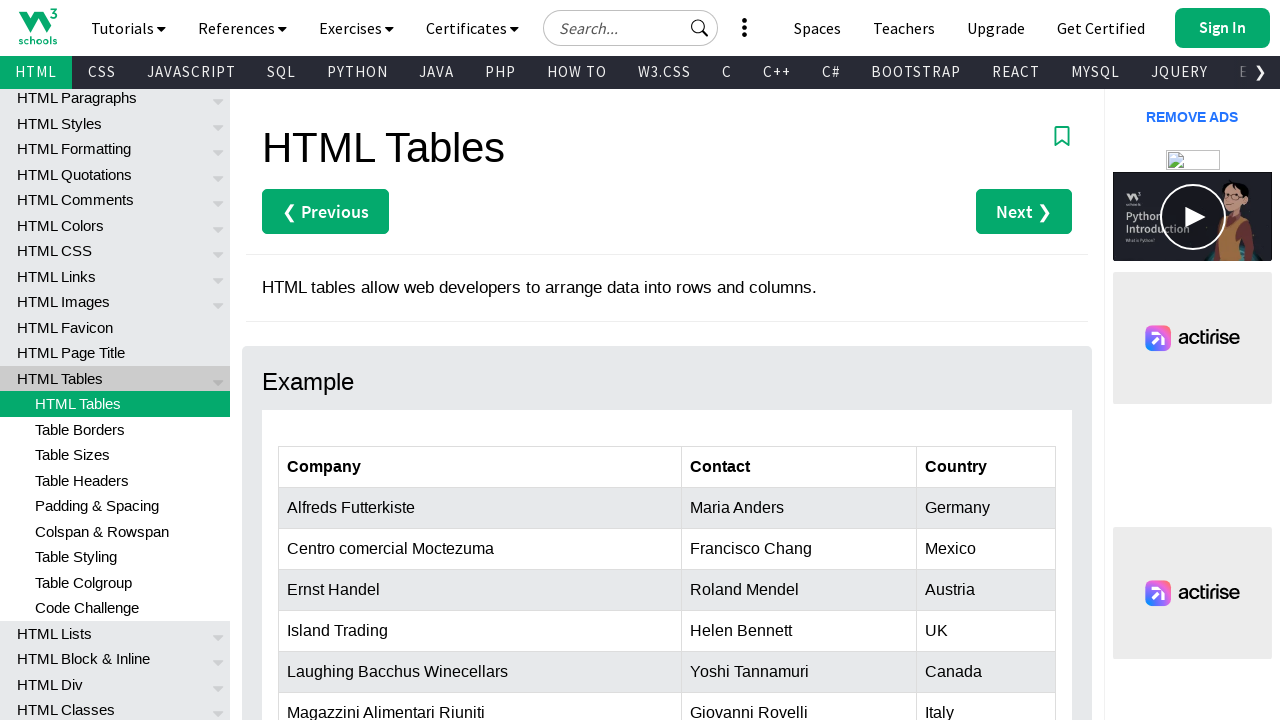

Retrieved data from row 3, column 1: 'Centro comercial Moctezuma'
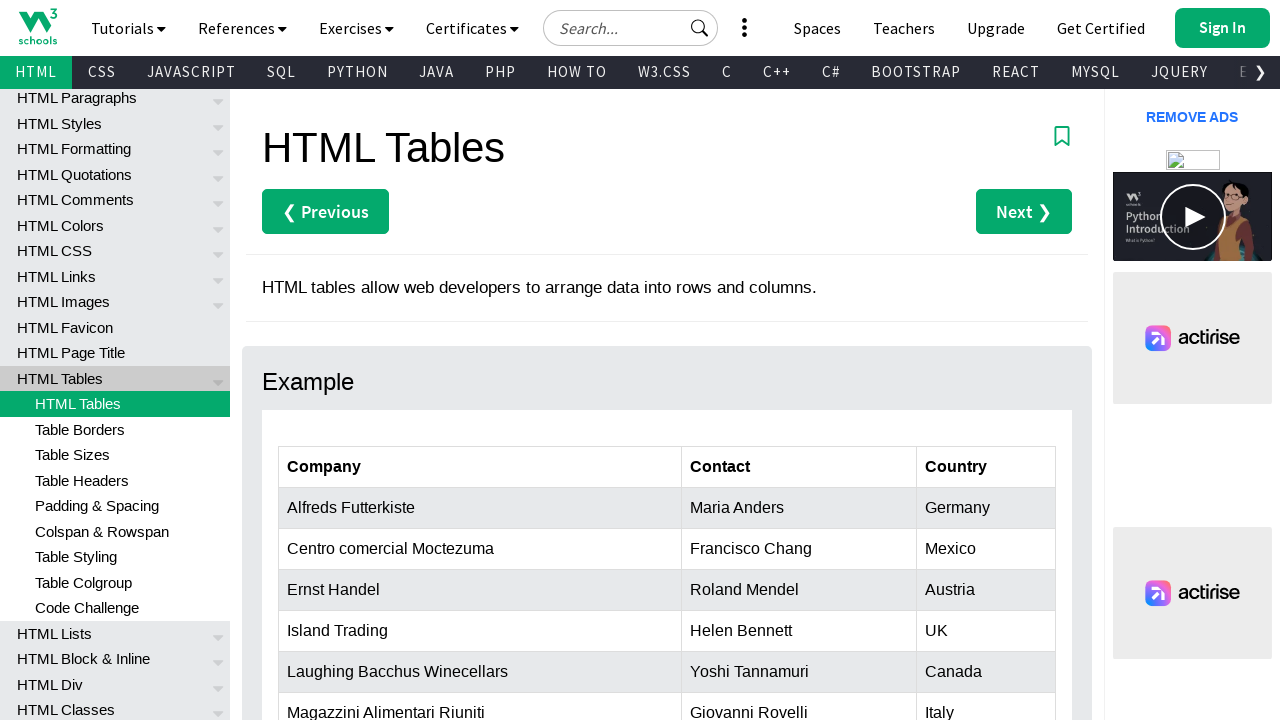

Retrieved data from row 3, column 2: 'Francisco Chang'
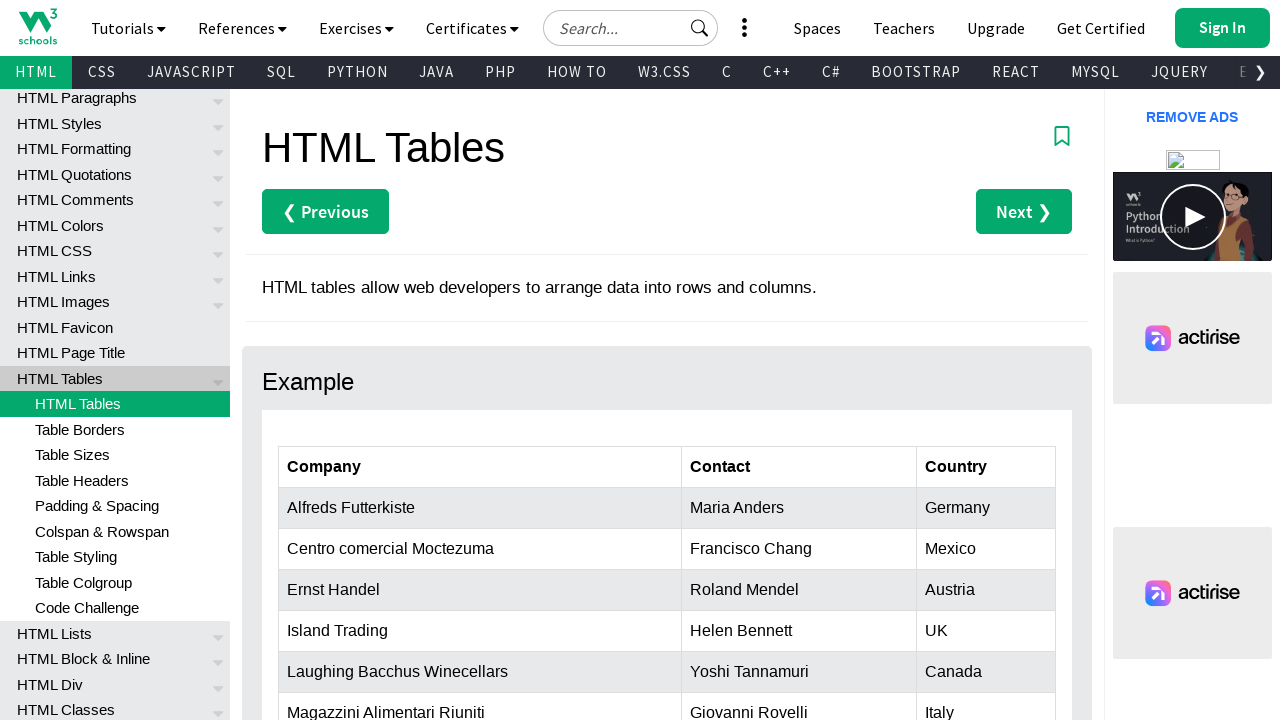

Retrieved data from row 3, column 3: 'Mexico'
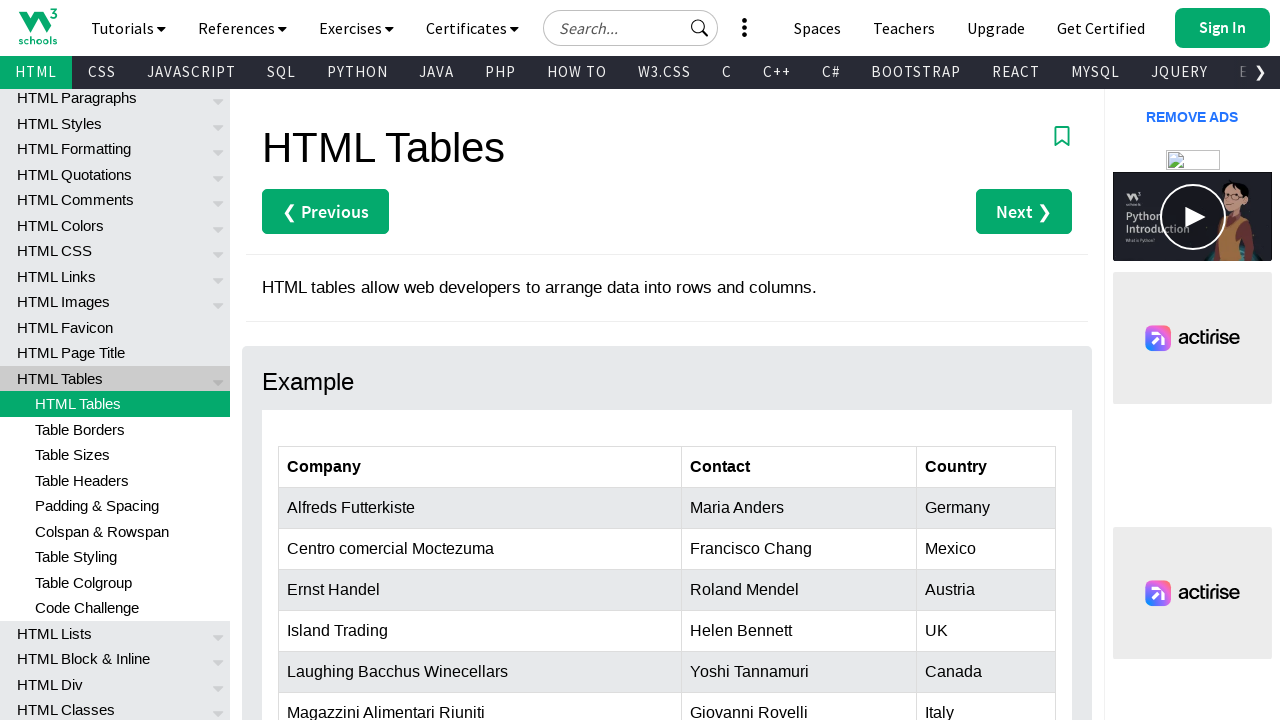

Retrieved data from row 4, column 1: 'Ernst Handel'
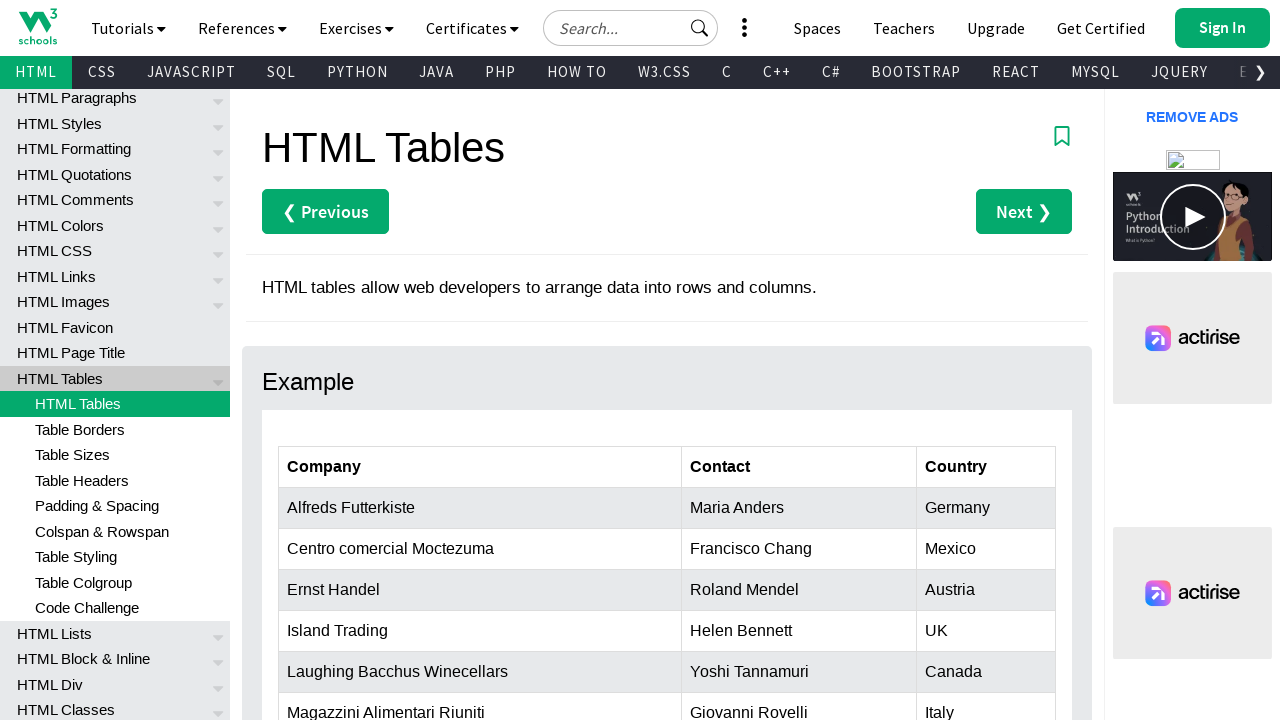

Retrieved data from row 4, column 2: 'Roland Mendel'
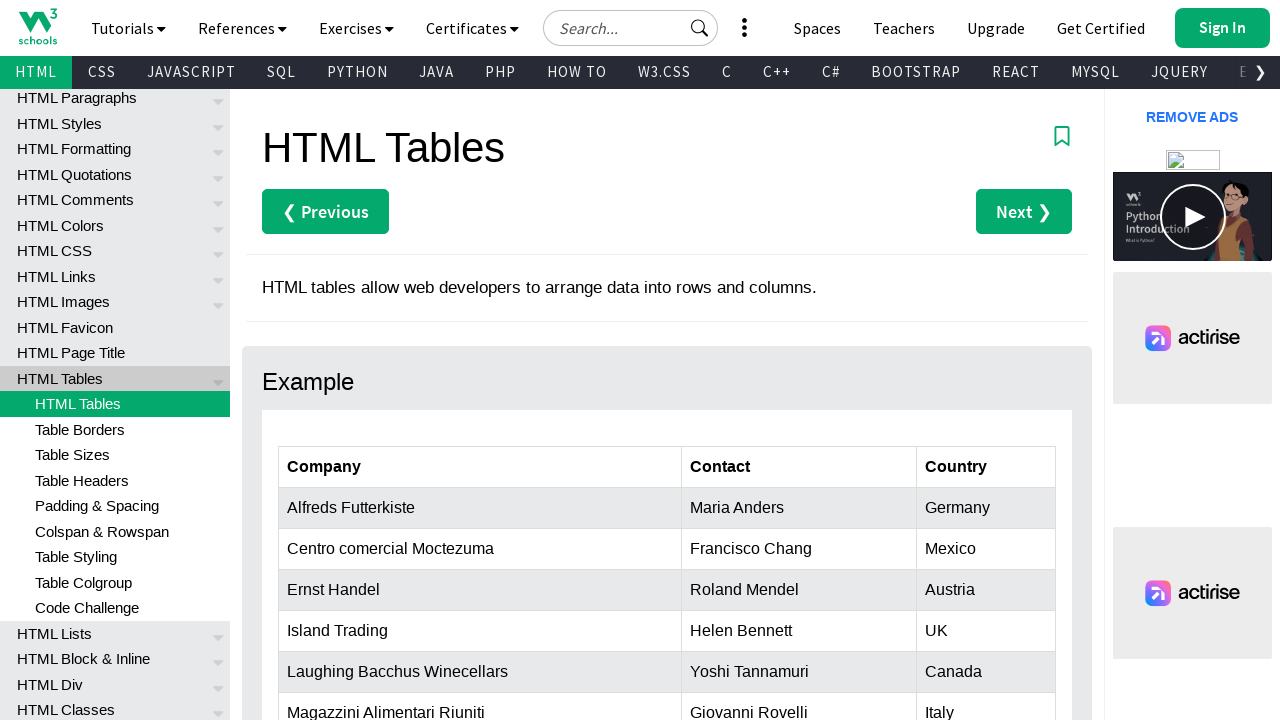

Retrieved data from row 4, column 3: 'Austria'
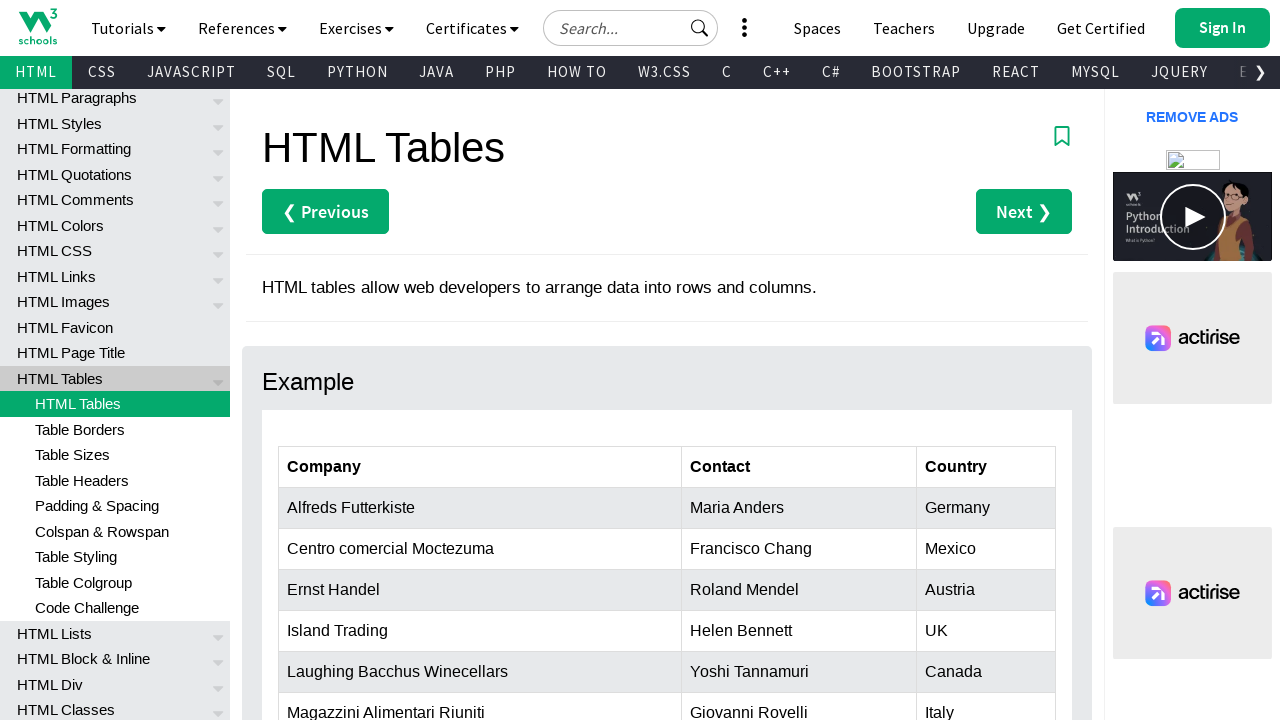

Retrieved data from row 5, column 1: 'Island Trading'
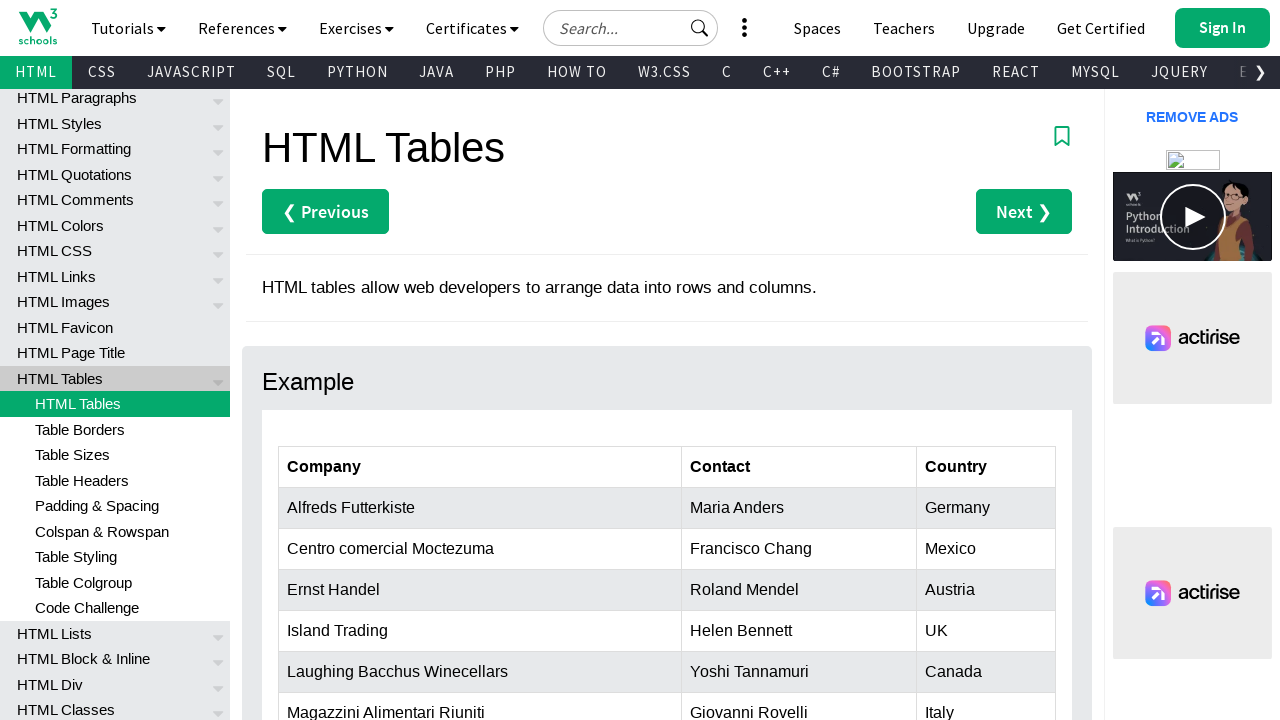

Retrieved data from row 5, column 2: 'Helen Bennett'
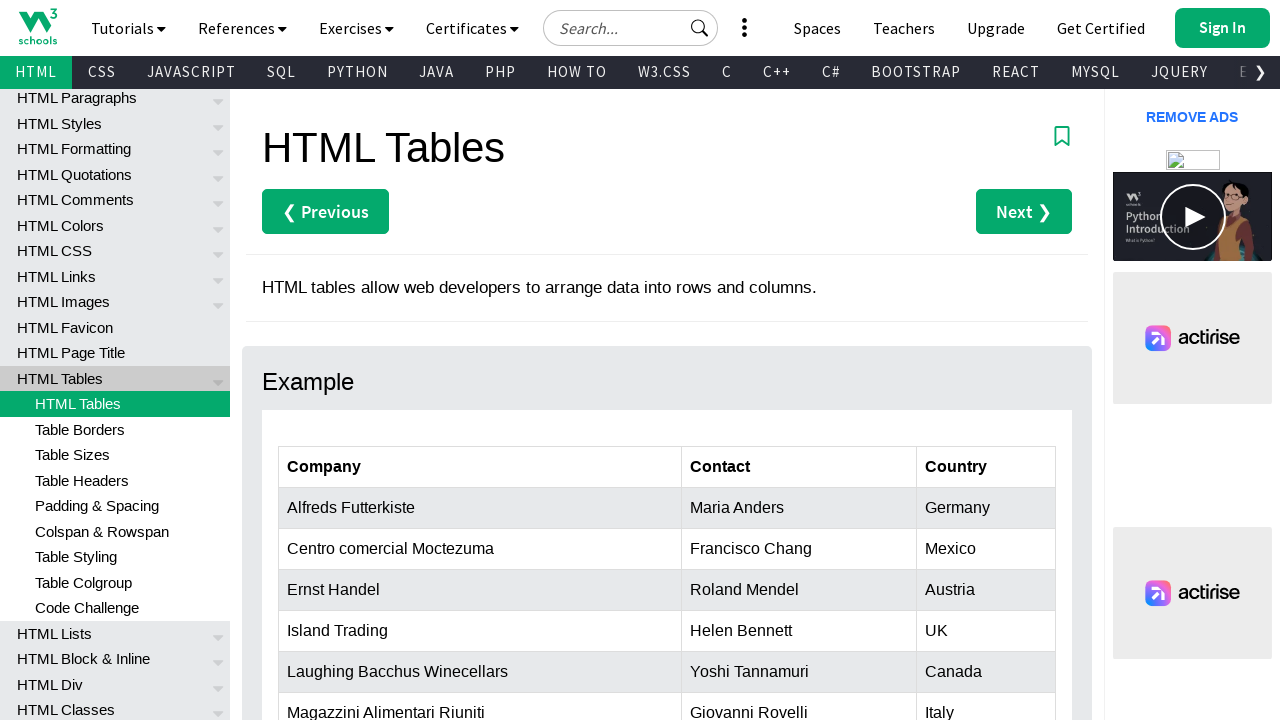

Retrieved data from row 5, column 3: 'UK'
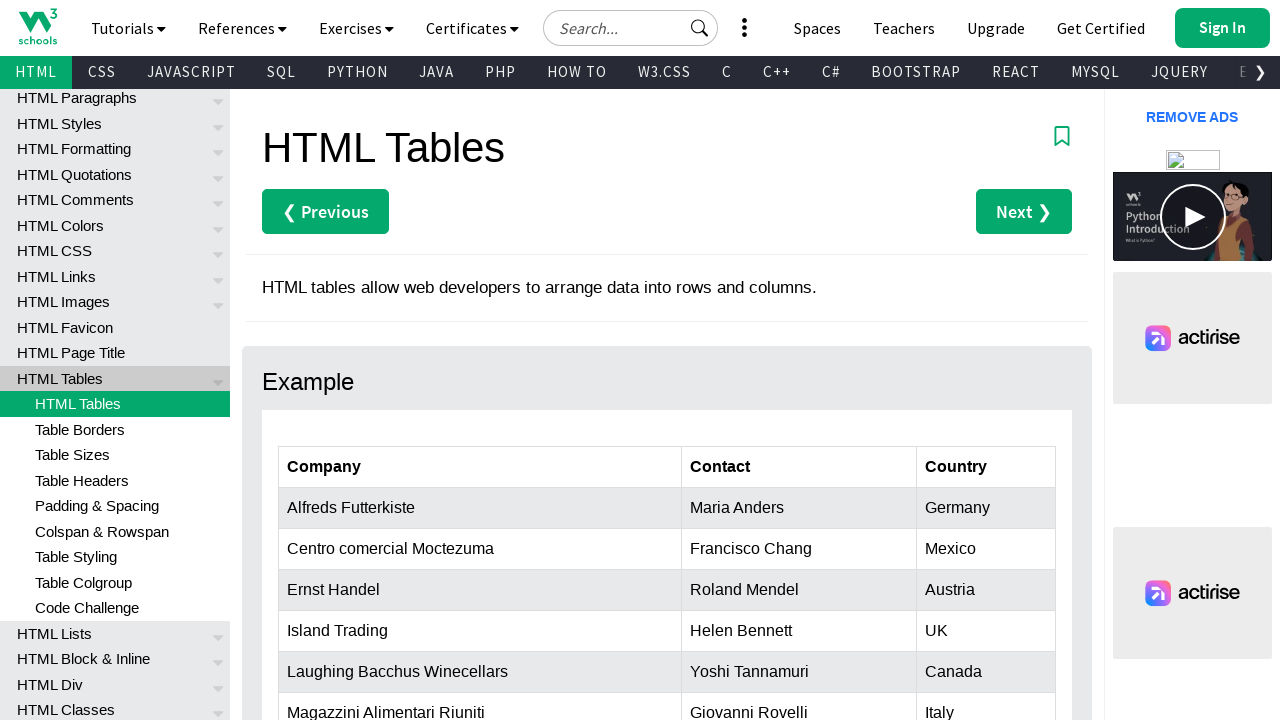

Retrieved data from row 6, column 1: 'Laughing Bacchus Winecellars'
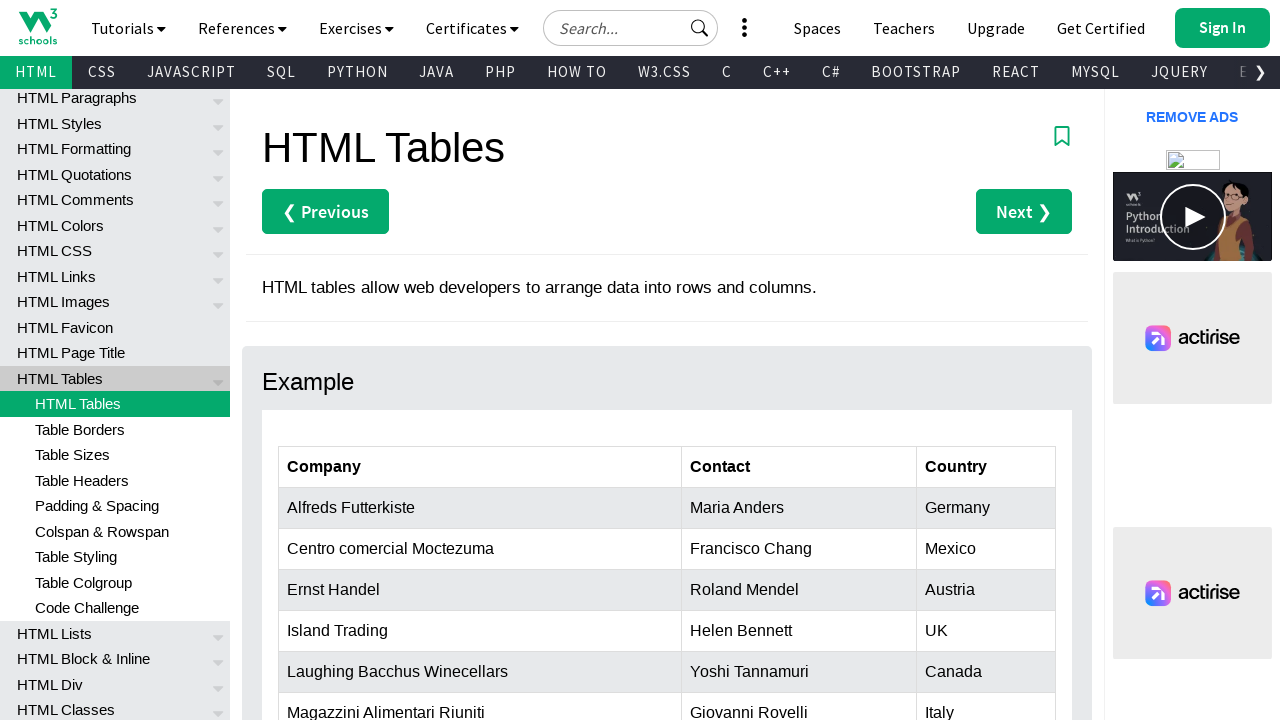

Retrieved data from row 6, column 2: 'Yoshi Tannamuri'
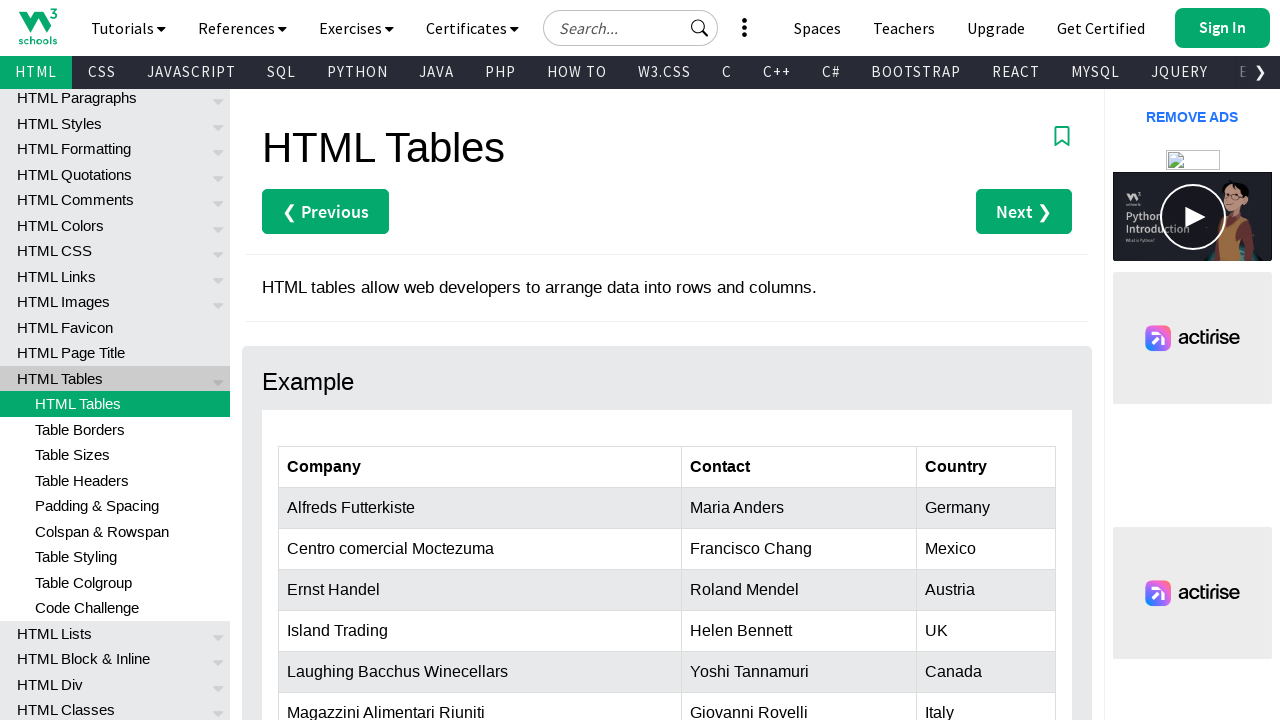

Retrieved data from row 6, column 3: 'Canada'
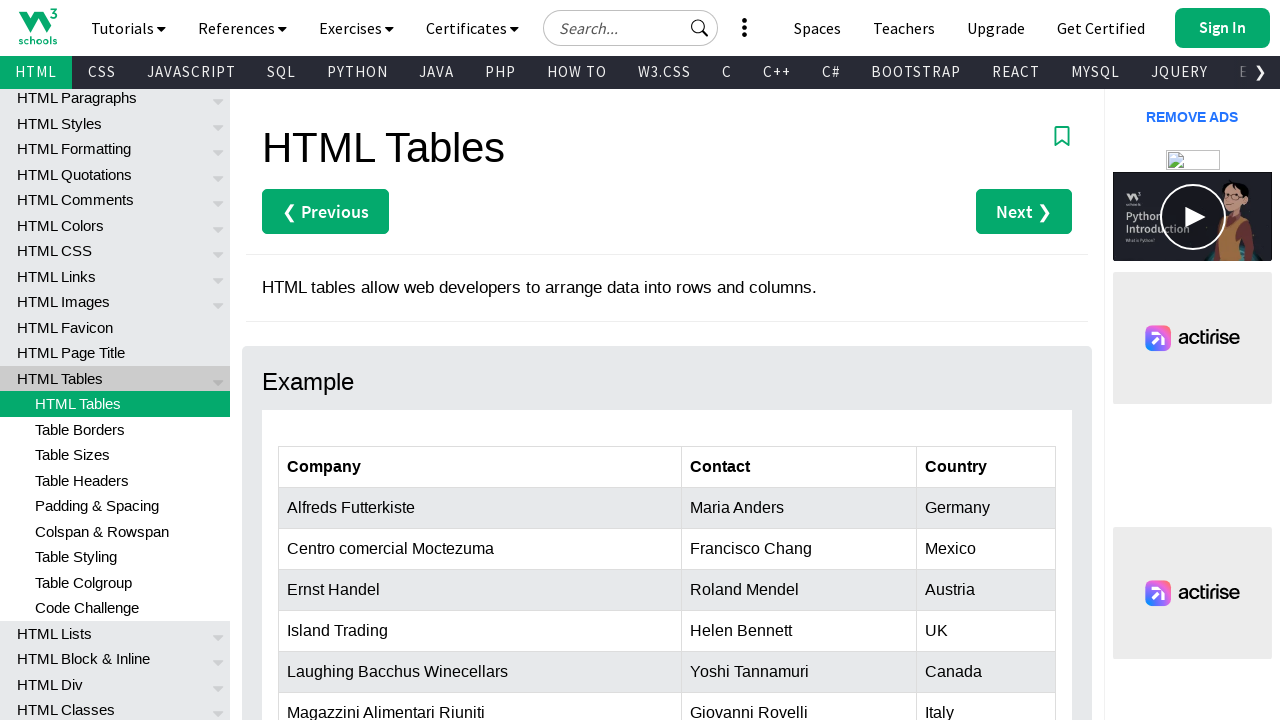

Retrieved data from row 7, column 1: 'Magazzini Alimentari Riuniti'
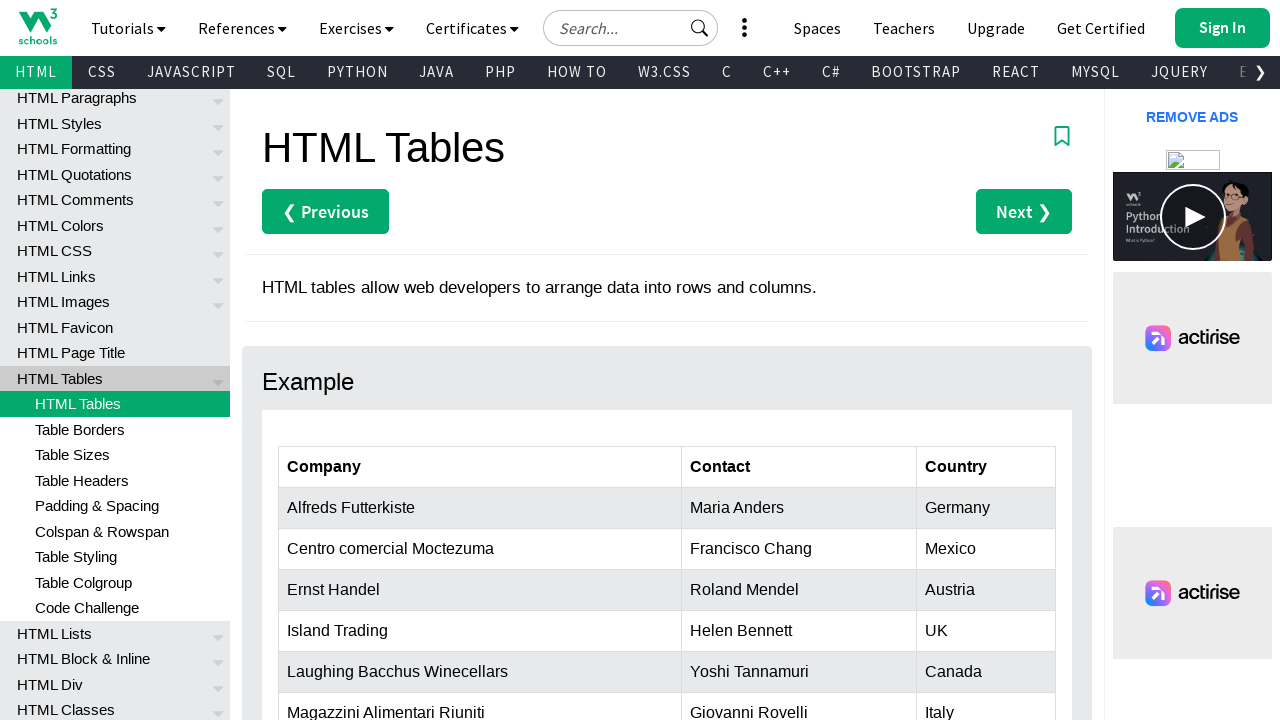

Retrieved data from row 7, column 2: 'Giovanni Rovelli'
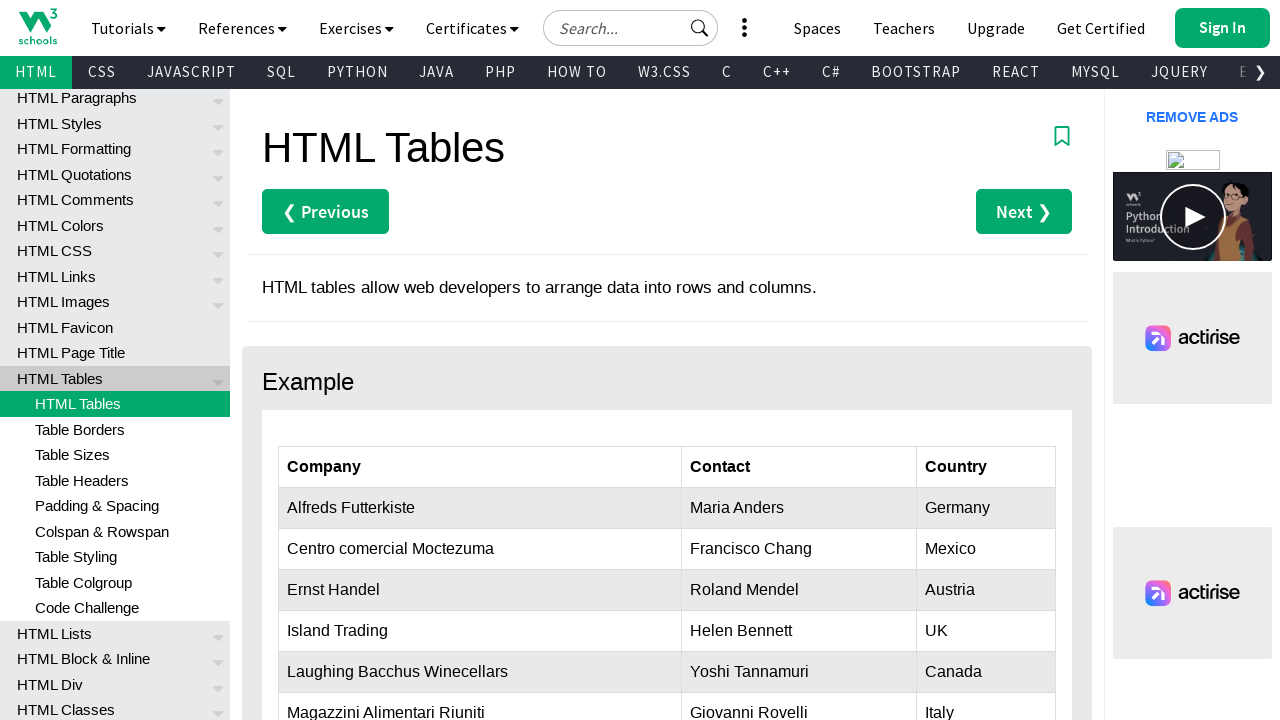

Retrieved data from row 7, column 3: 'Italy'
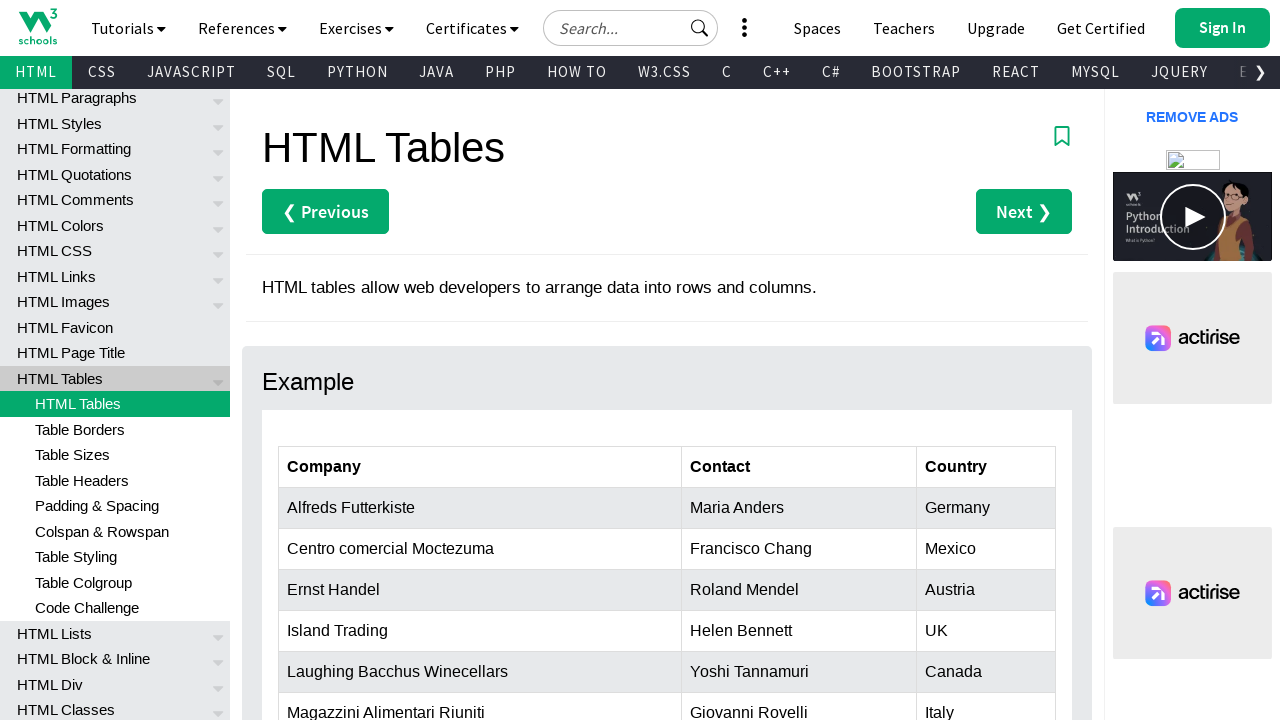

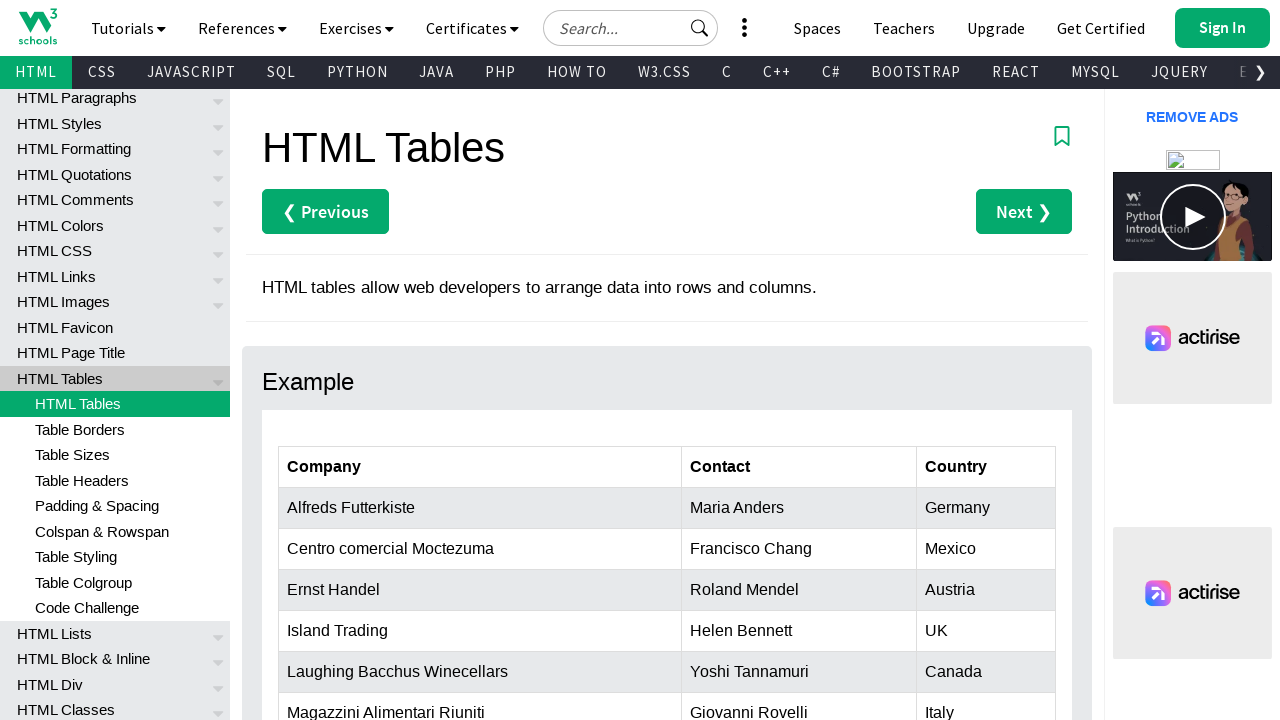